Tests a contact/inquiry form on a Medanta blog page by filling in name, mobile number, and email fields, then submitting the form and verifying a thank you message appears.

Starting URL: https://www.medanta.org/patient-education-blog/omicron-variant-key-facts-you-need-to-know-in-2025

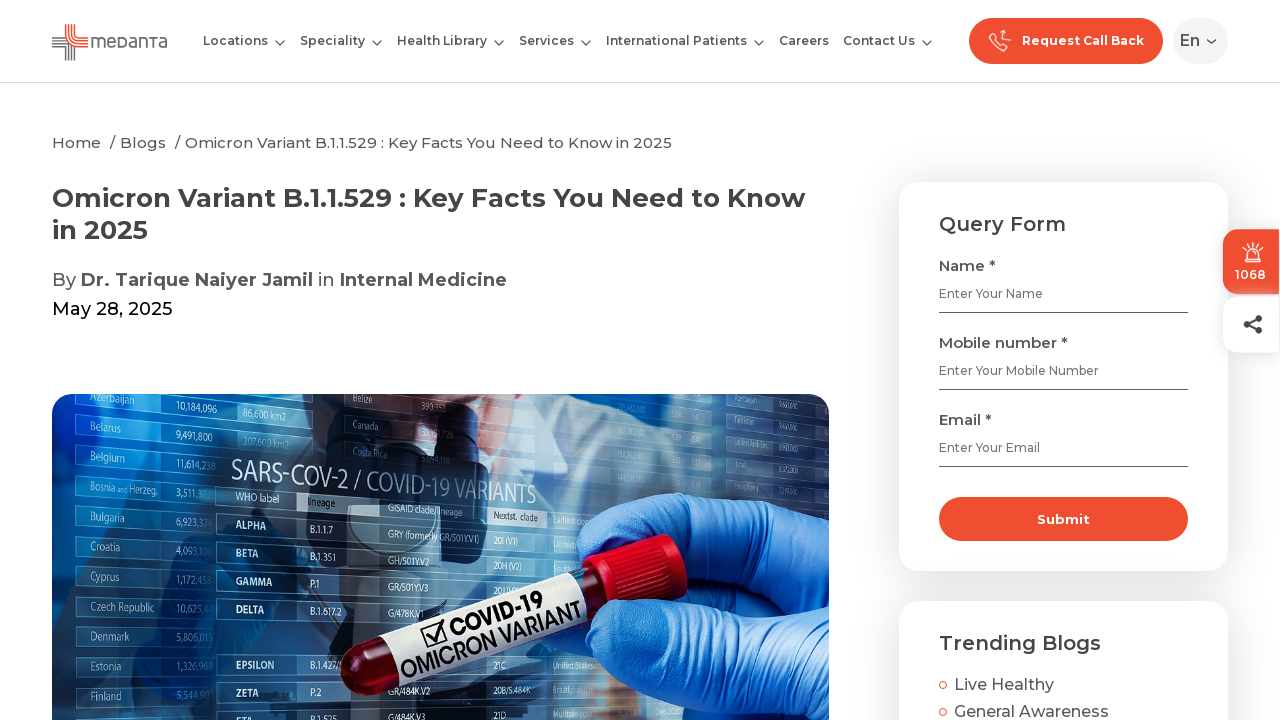

Filled name field with 'Rahul Kumar' on (//input[@type='text' and @placeholder='Enter Your Name'])[3]
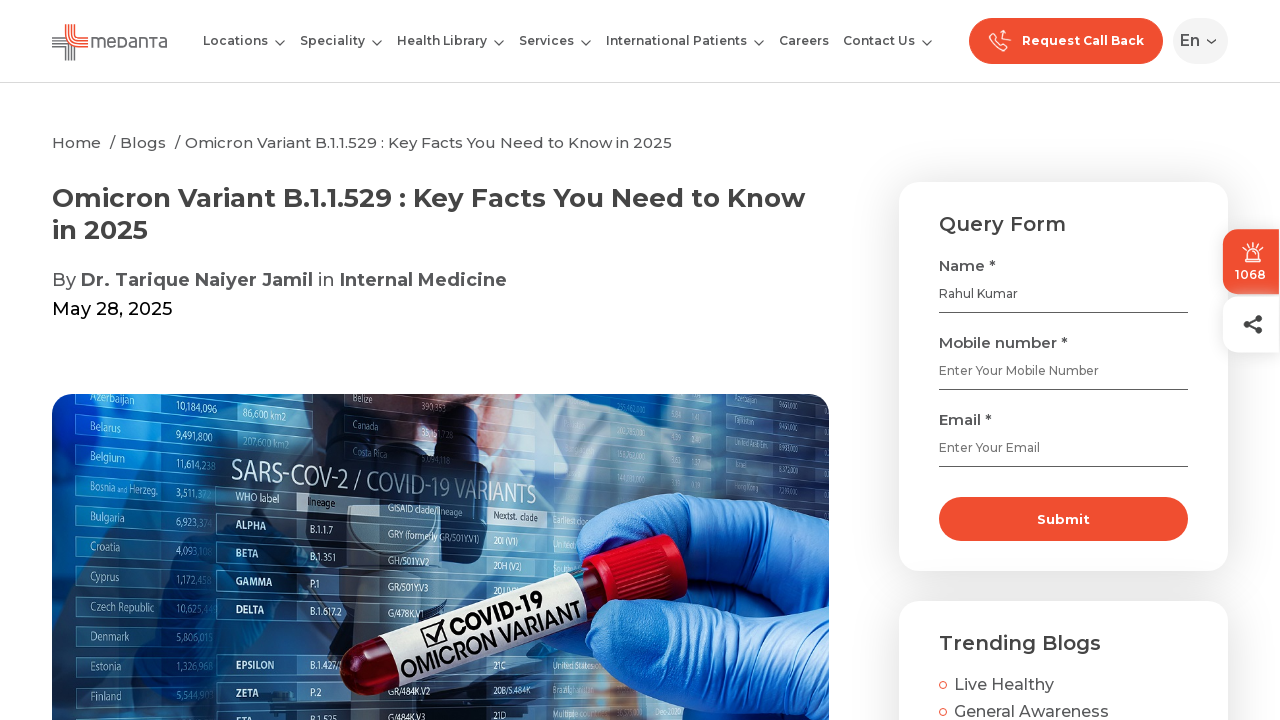

Filled mobile number field with '8765432109' on (//input[@type='number' and @placeholder='Enter Your Mobile Number'])[2]
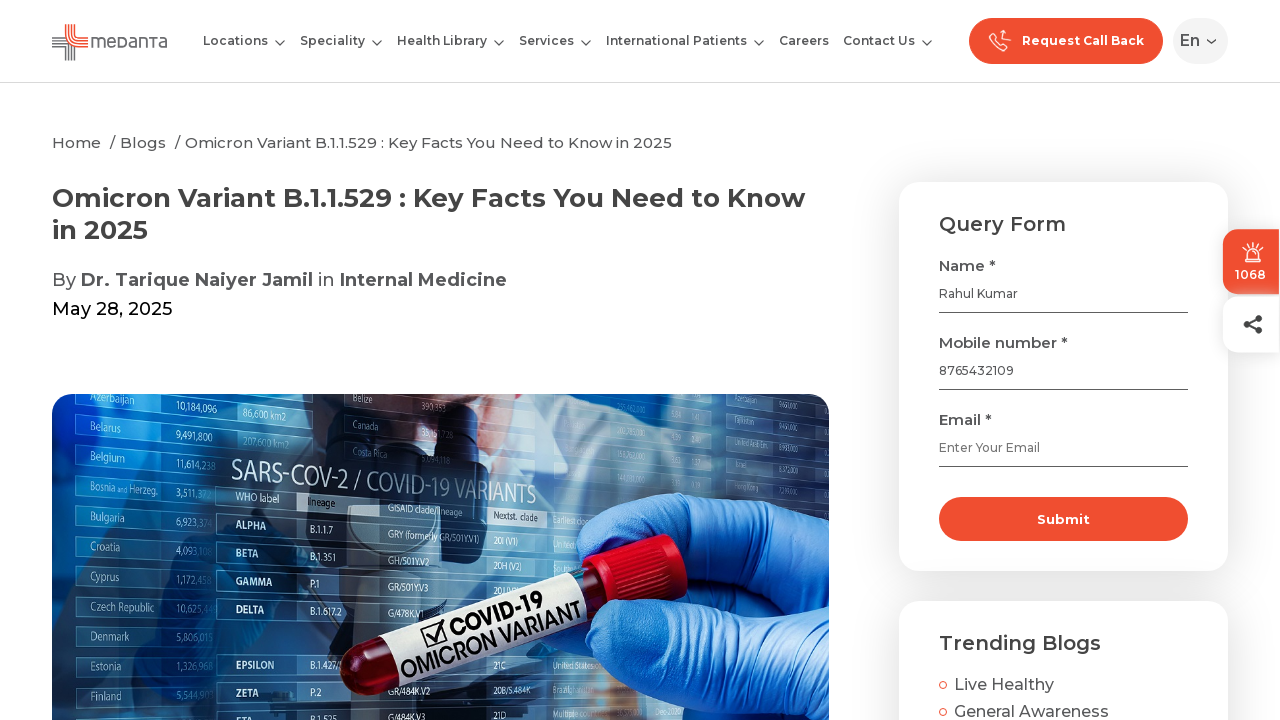

Filled email field with 'rahultest2024@gmail.com' on (//input[@type='email' and @placeholder='Enter Your Email'])[2]
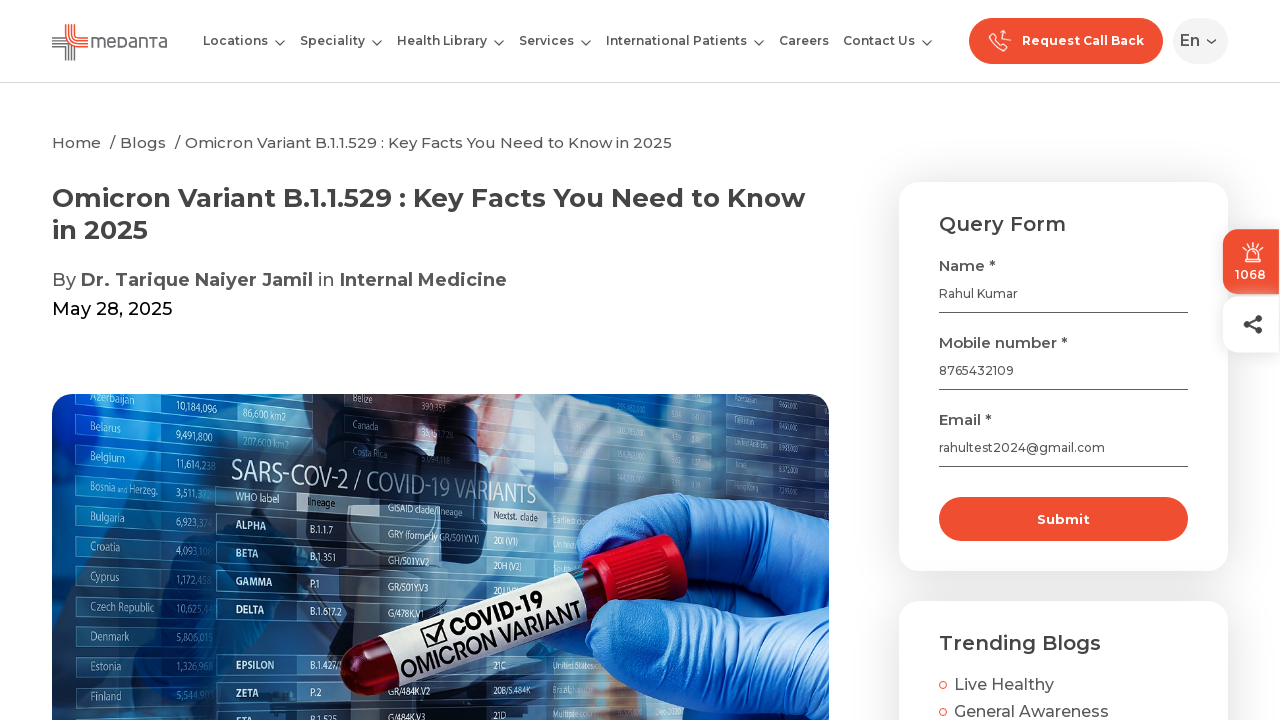

Clicked submit button to submit the contact form at (1063, 519) on button.theme-button.submitpopupbt
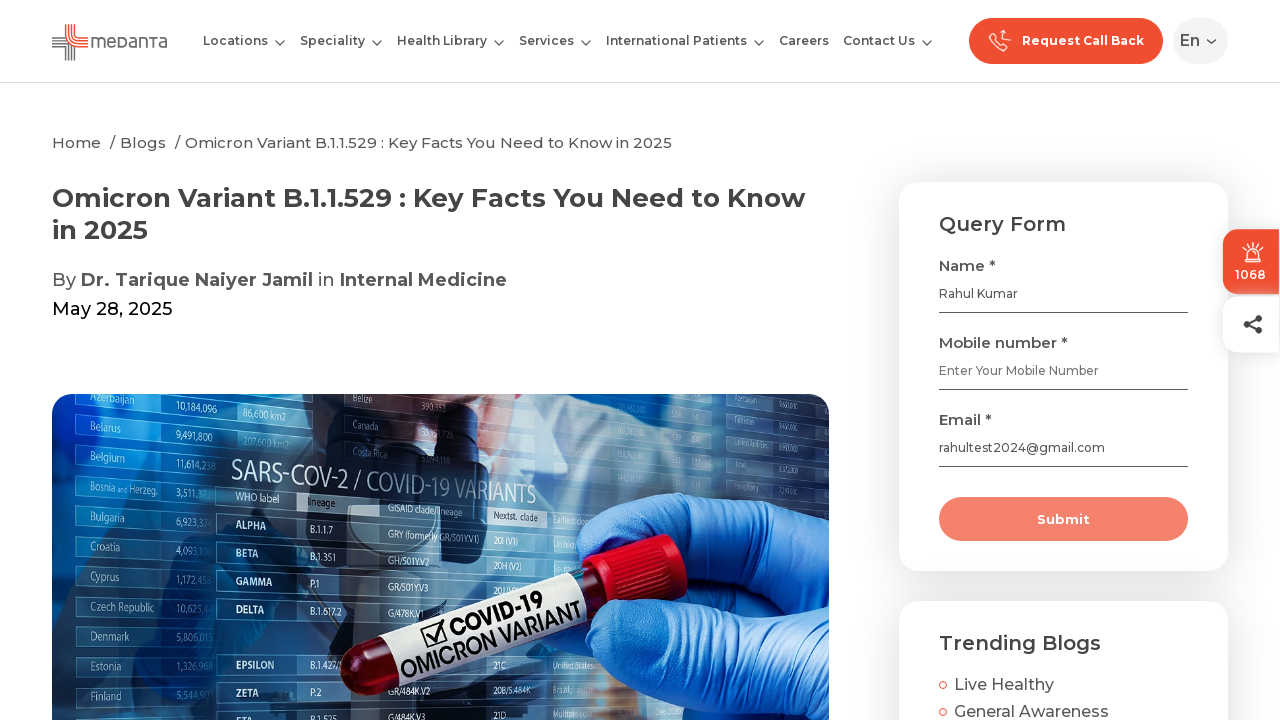

Thank you message appeared confirming form submission was successful
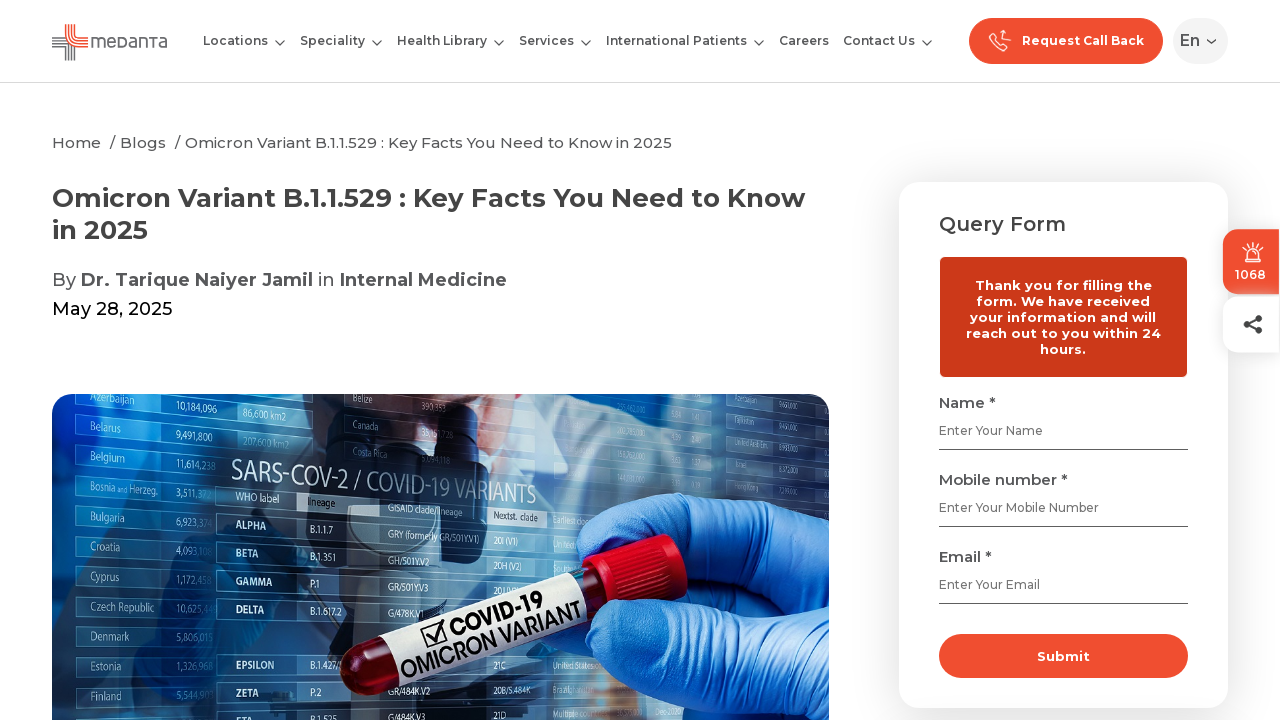

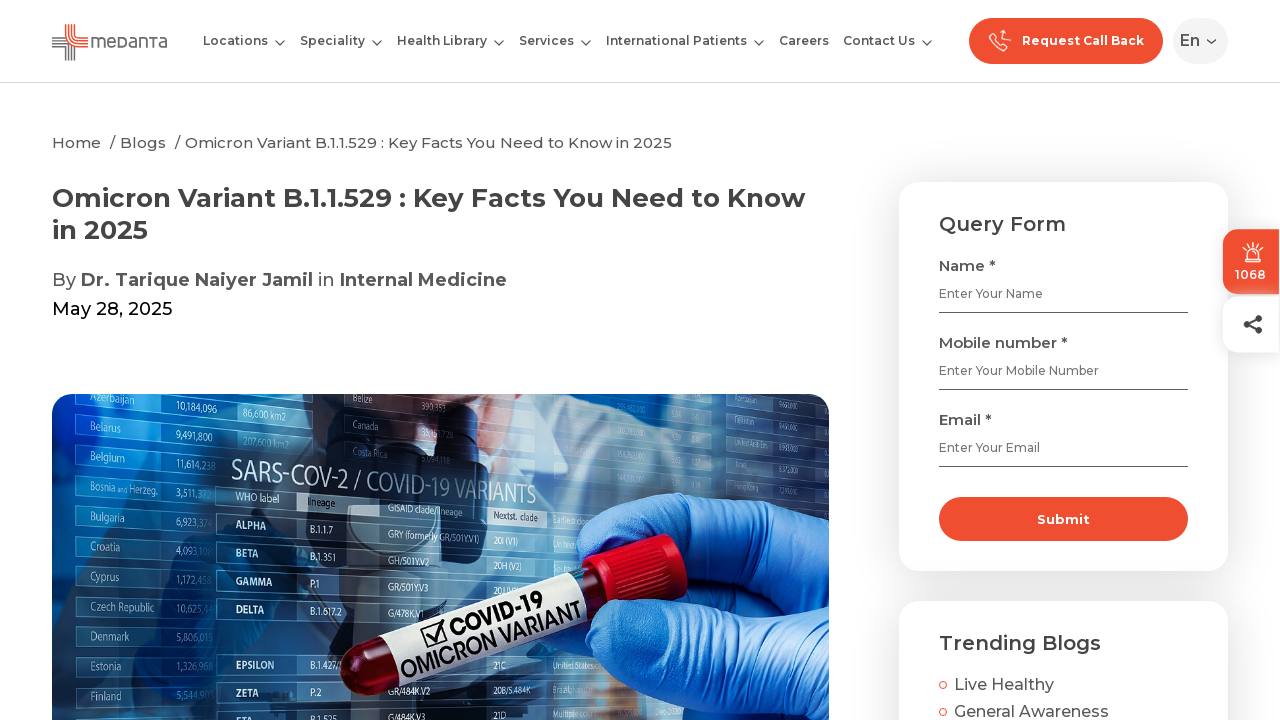